Tests dropdown functionality by selecting options using different methods (index, value, visible text) and retrieving all dropdown options

Starting URL: https://the-internet.herokuapp.com/dropdown

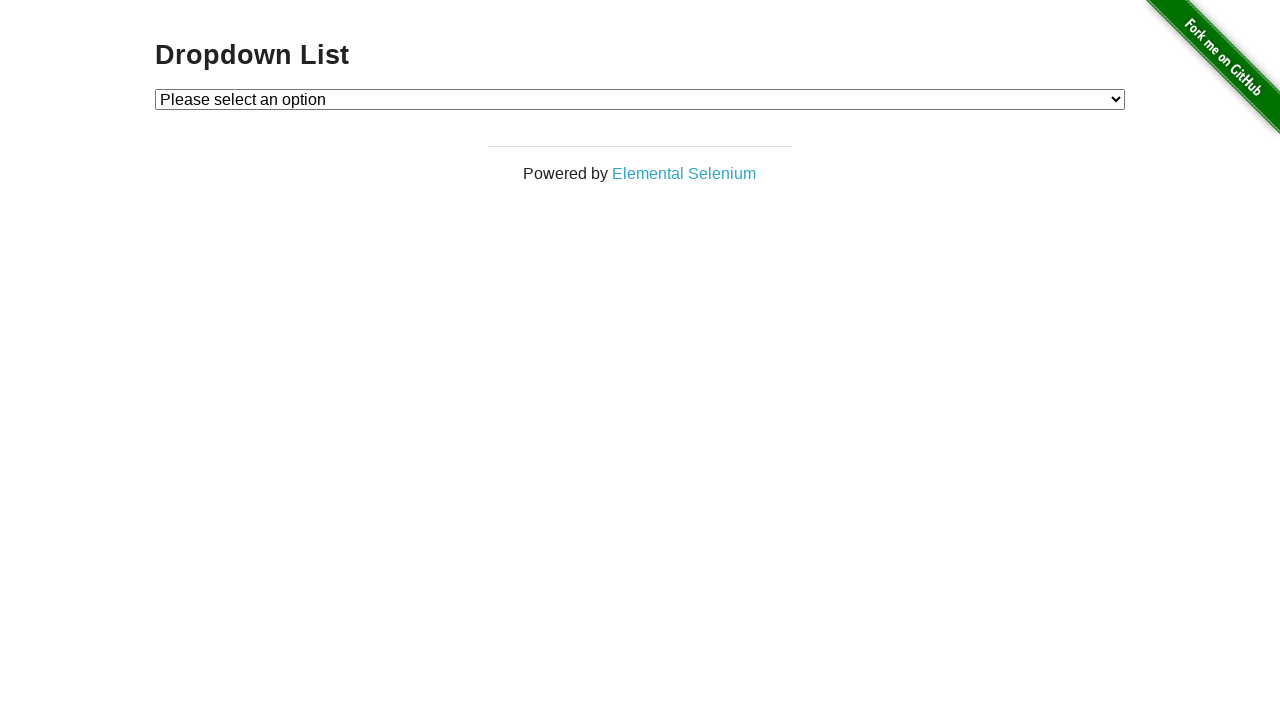

Located dropdown element with id 'dropdown'
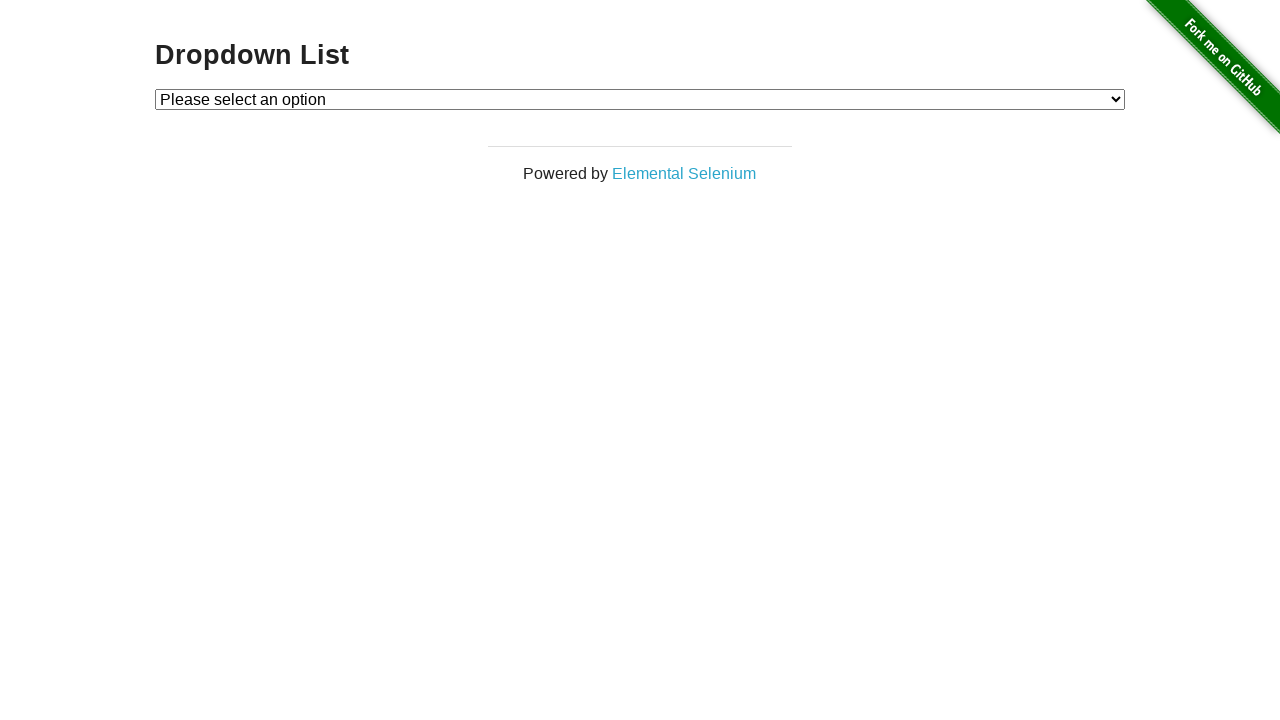

Selected dropdown option by index 1 on #dropdown
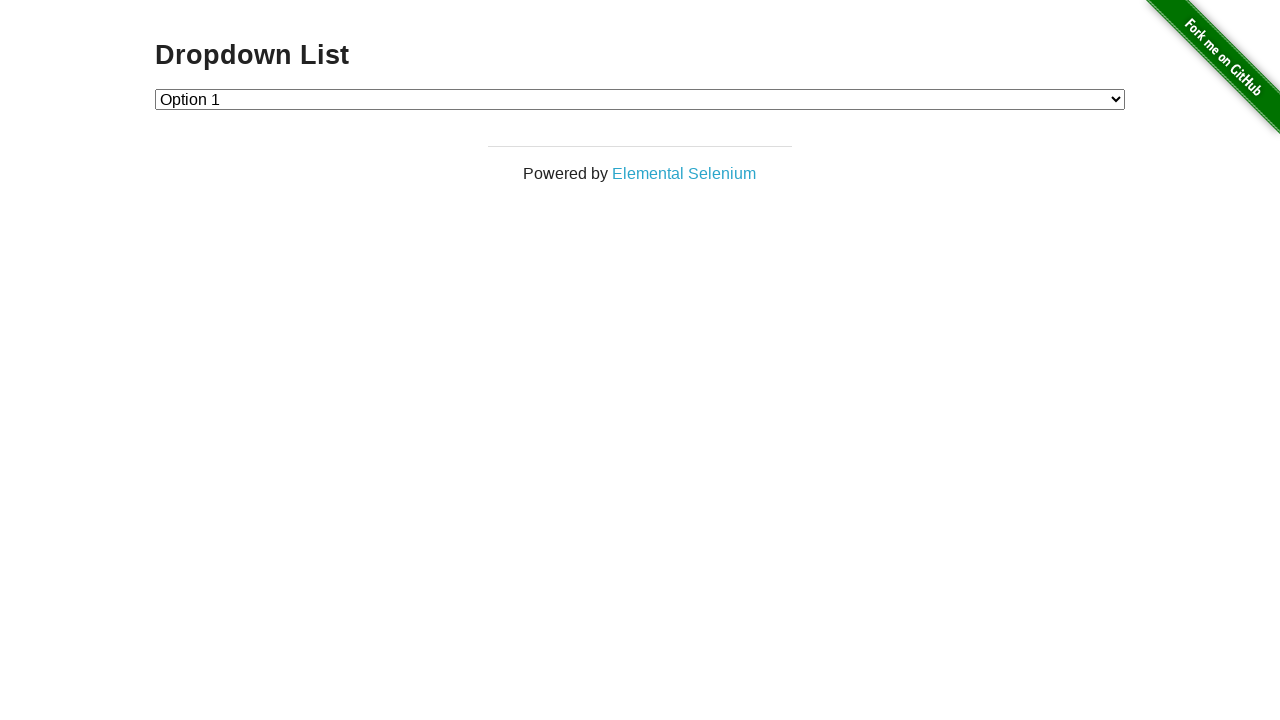

Selected dropdown option with value '2' on #dropdown
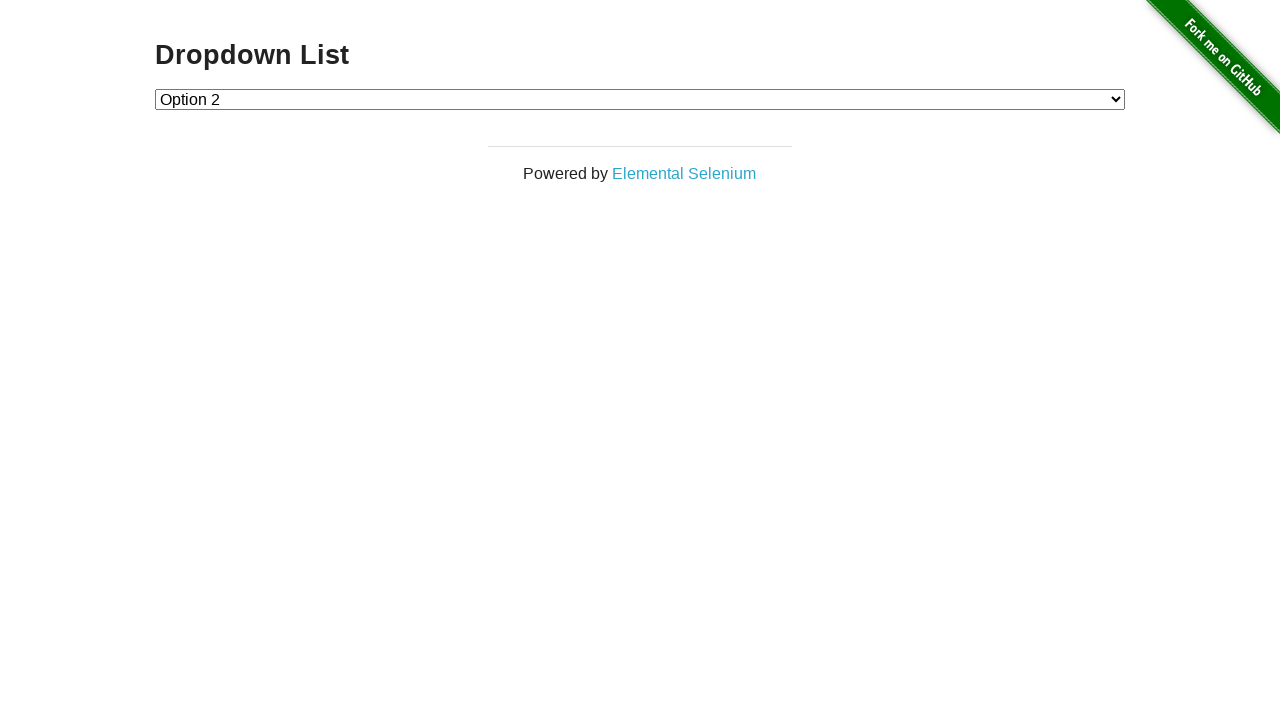

Selected dropdown option with visible text 'Option 1' on #dropdown
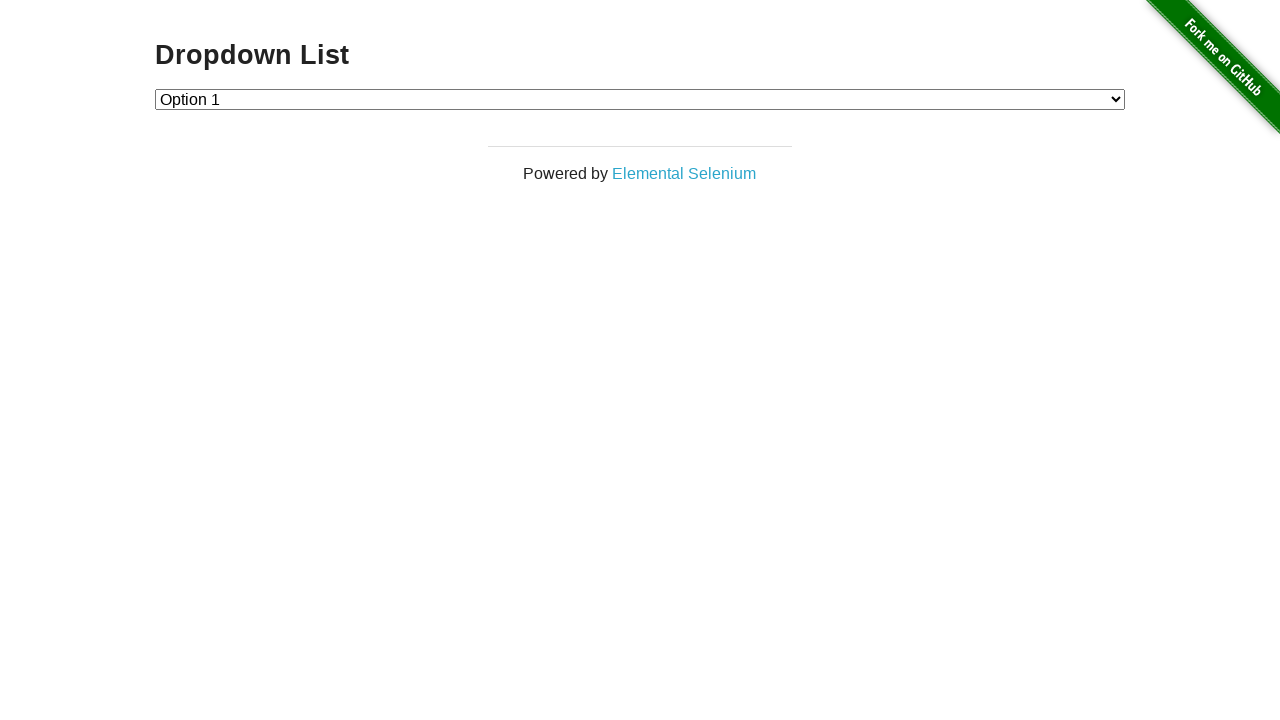

Retrieved all dropdown option text contents
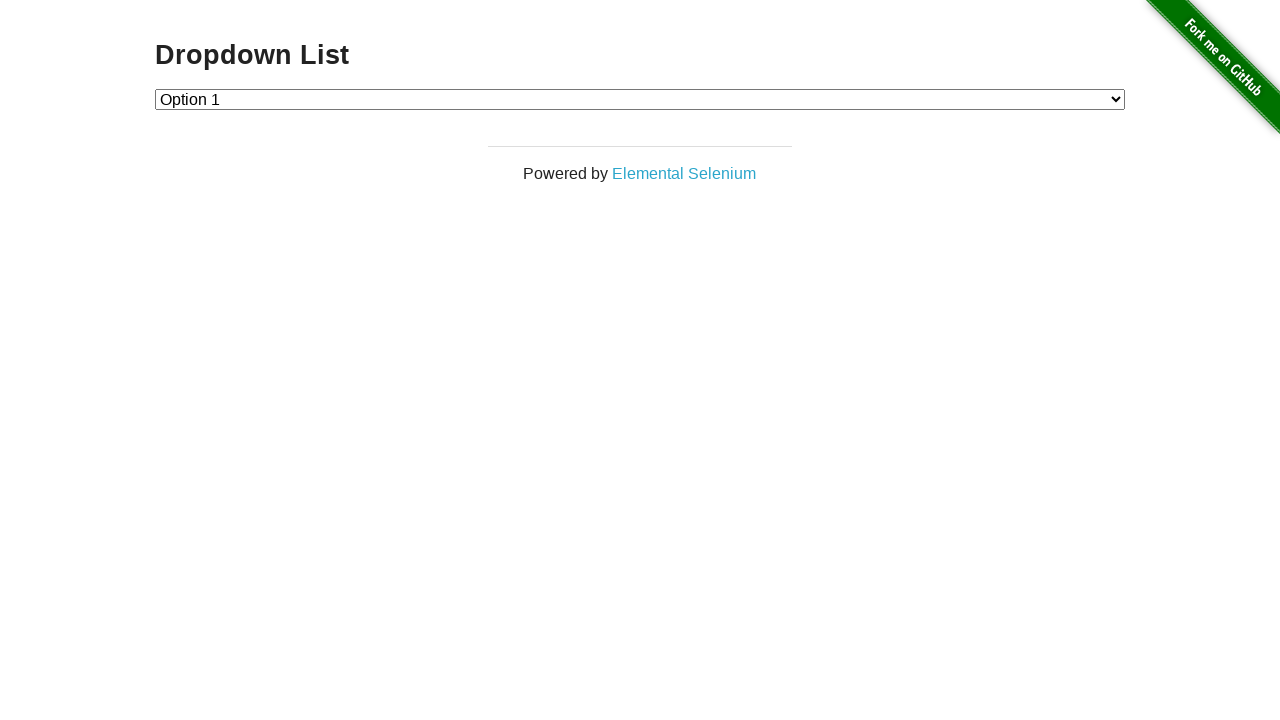

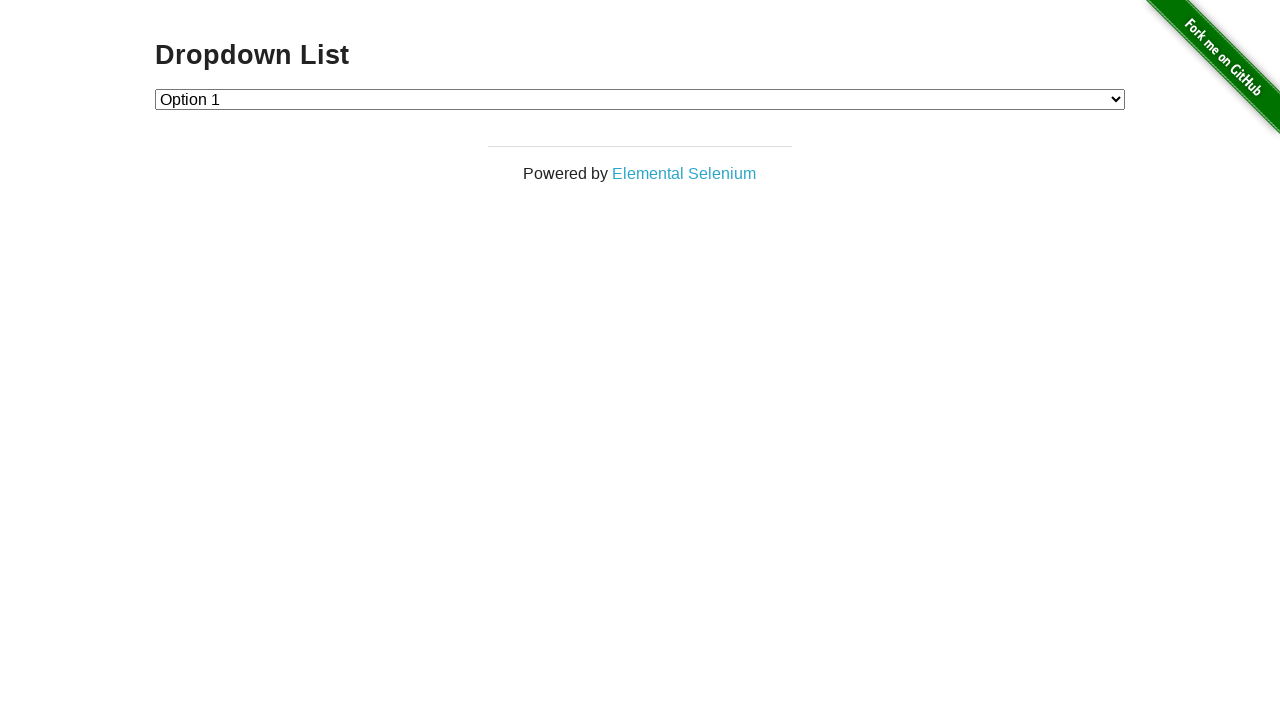